Tests scrolling functionality by scrolling down to a footer element and then scrolling back up to the home link using Actions class

Starting URL: https://practice.cydeo.com/

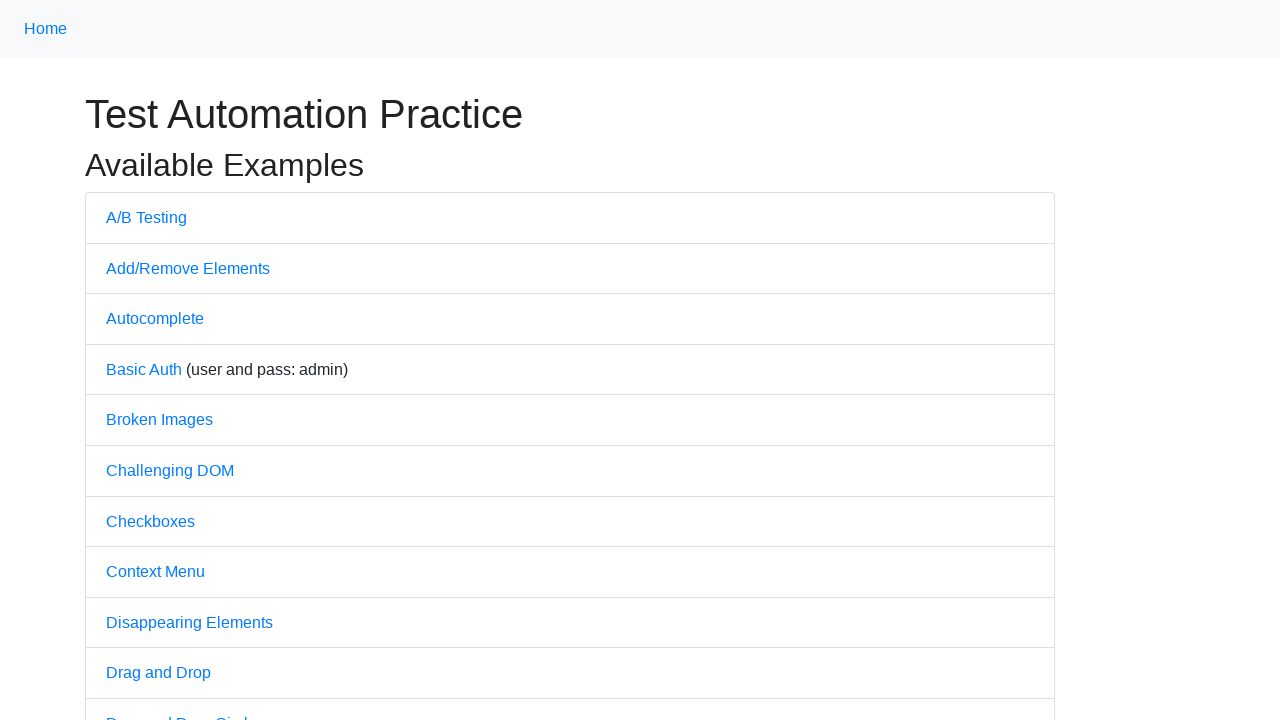

Located 'Powered by CYDEO' footer element
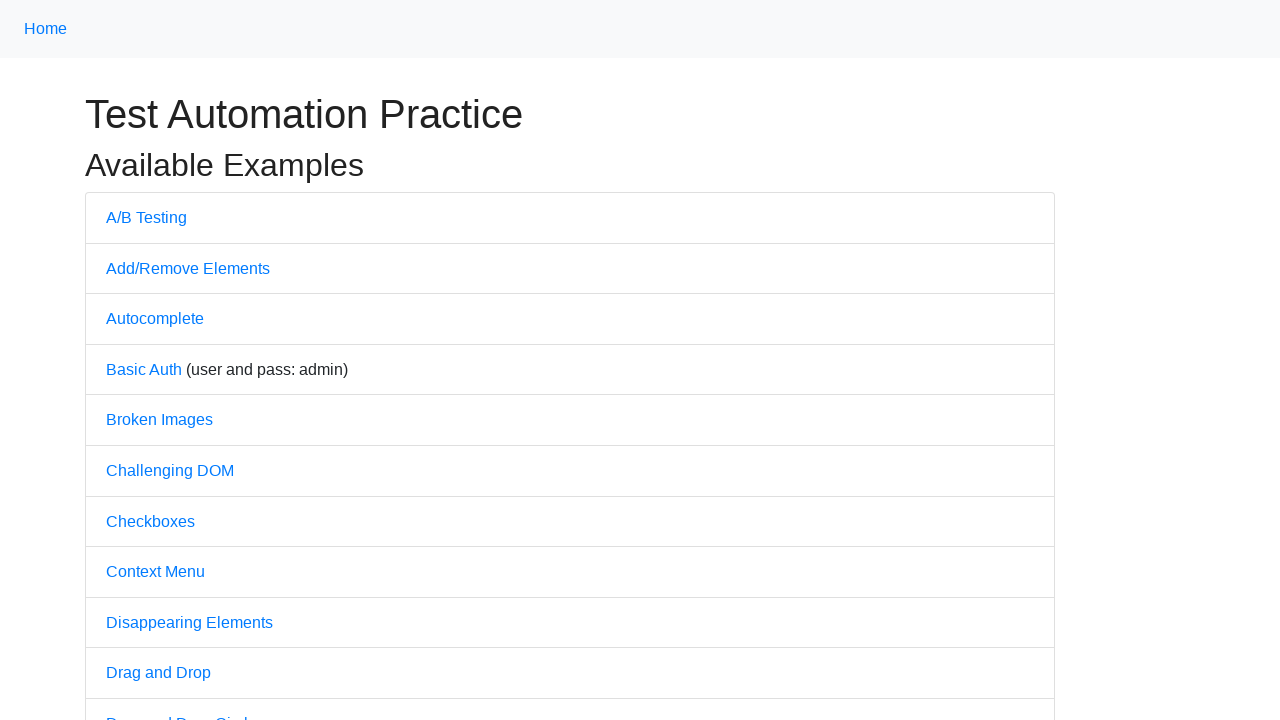

Scrolled down to footer element 'Powered by CYDEO'
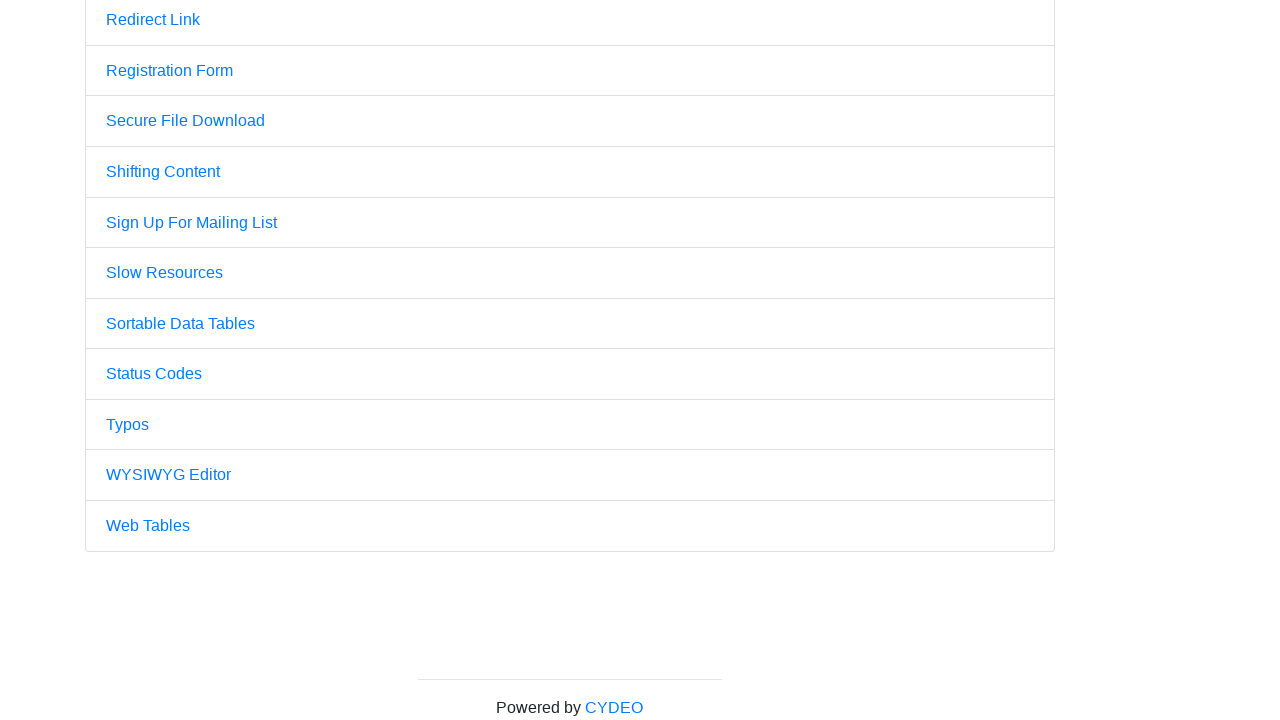

Waited 3 seconds to observe scroll effect
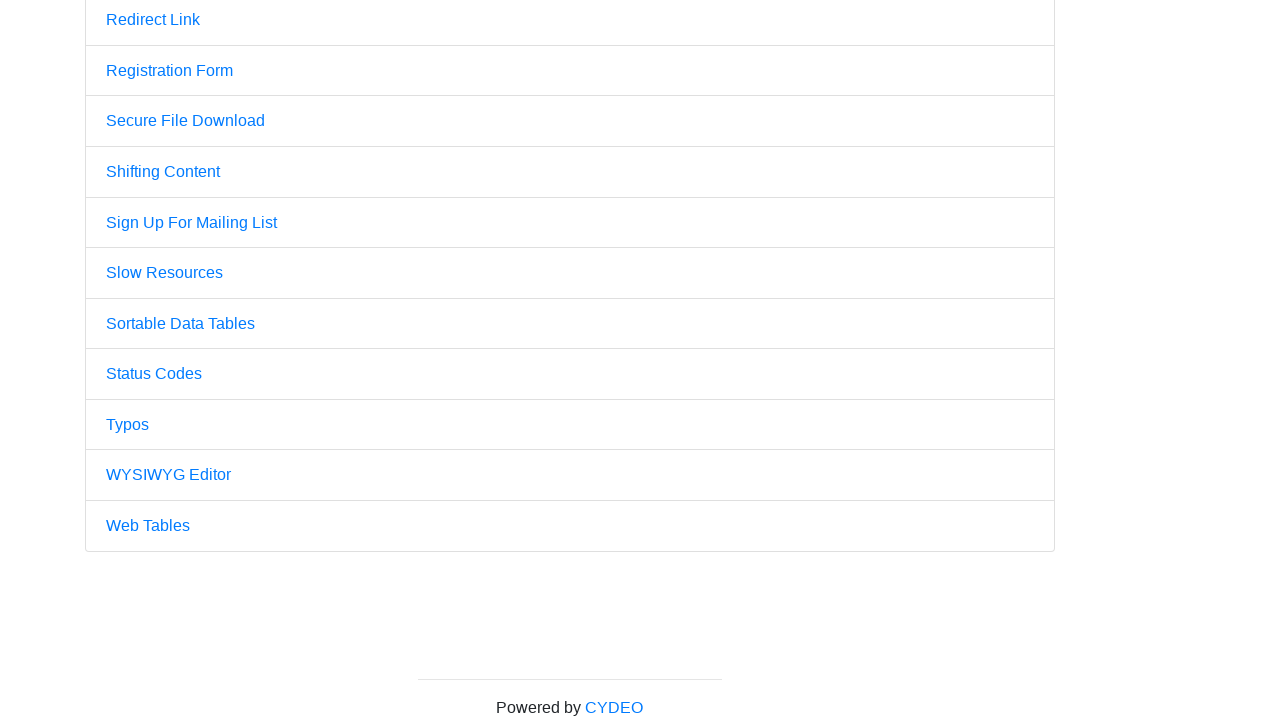

Located home link at top of page
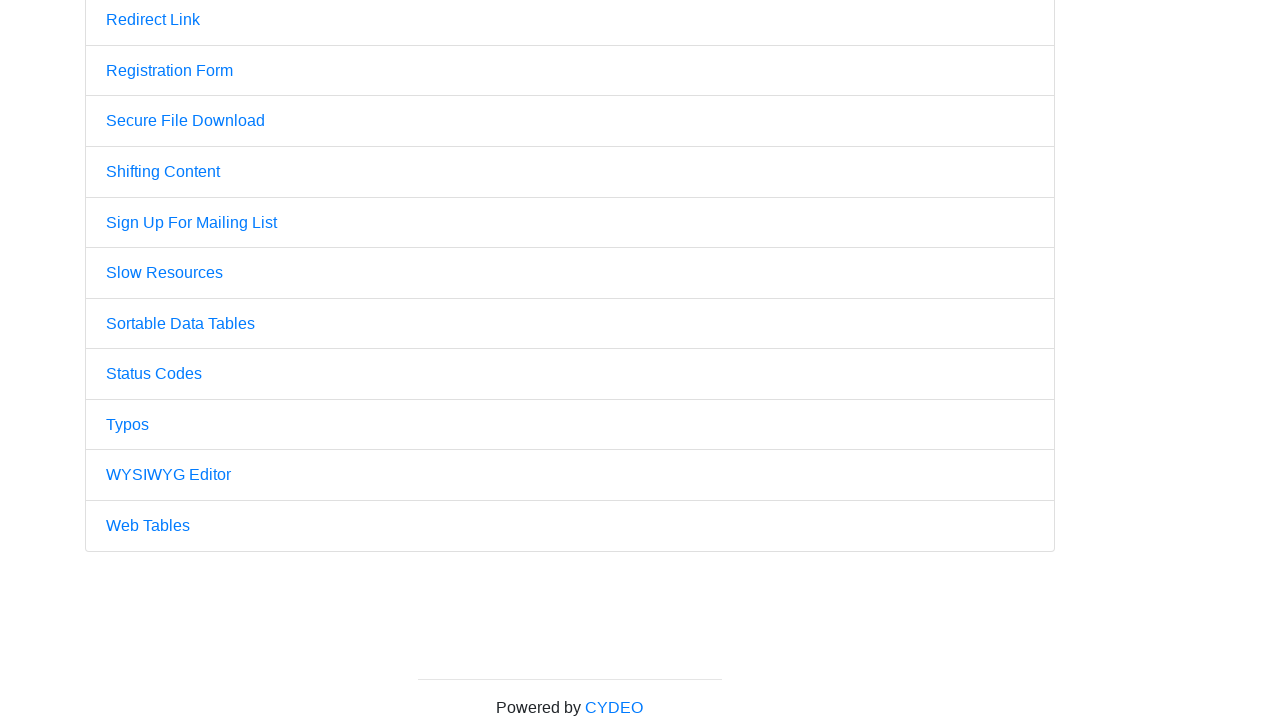

Scrolled back up to home link
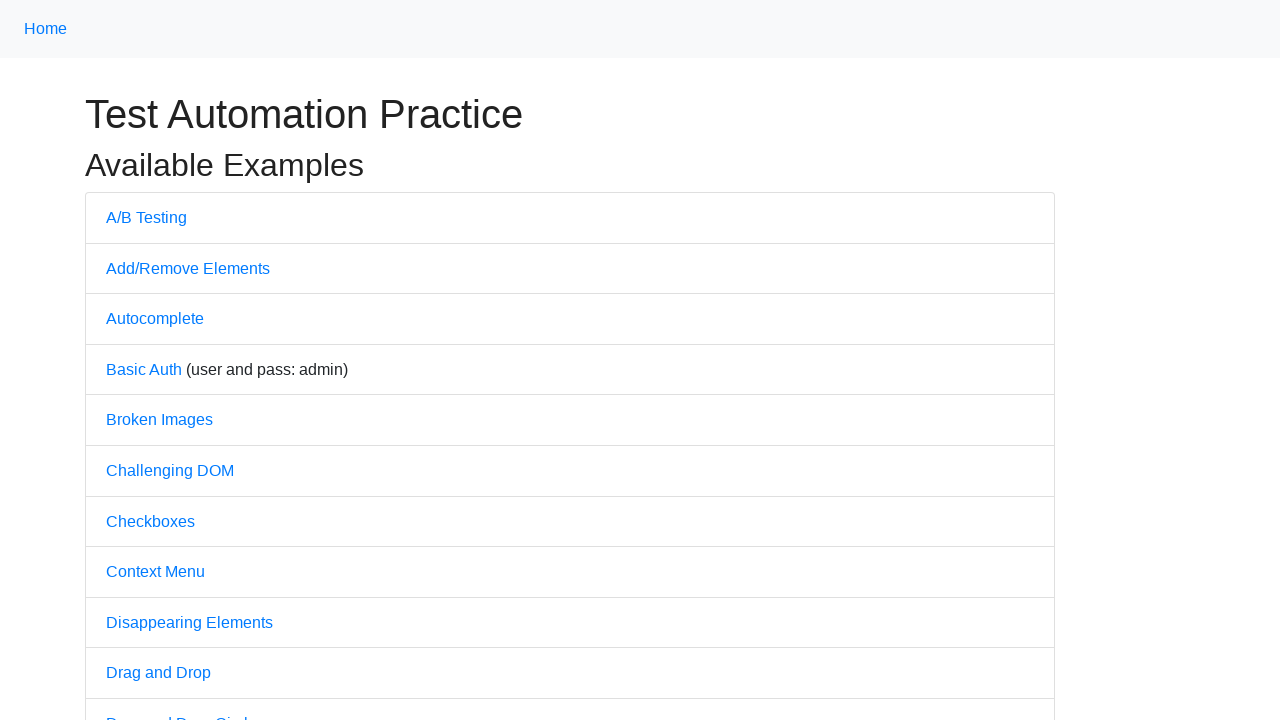

Waited 3 seconds to observe scroll effect
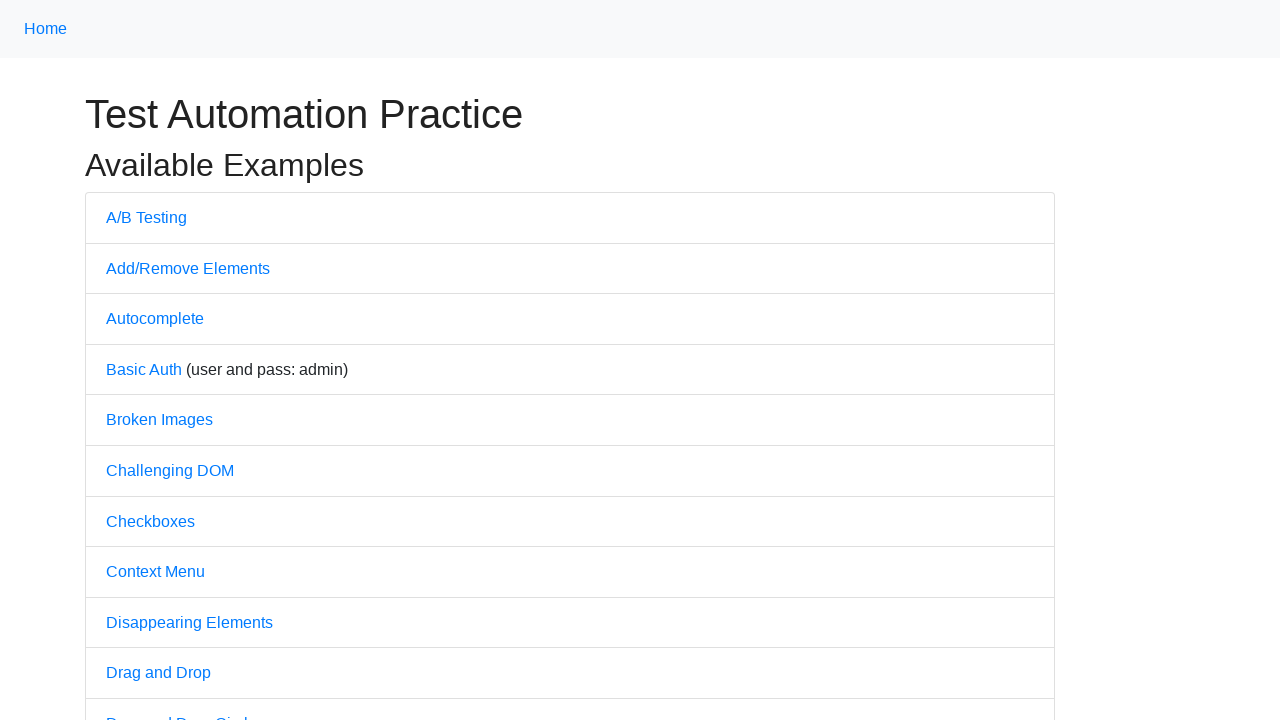

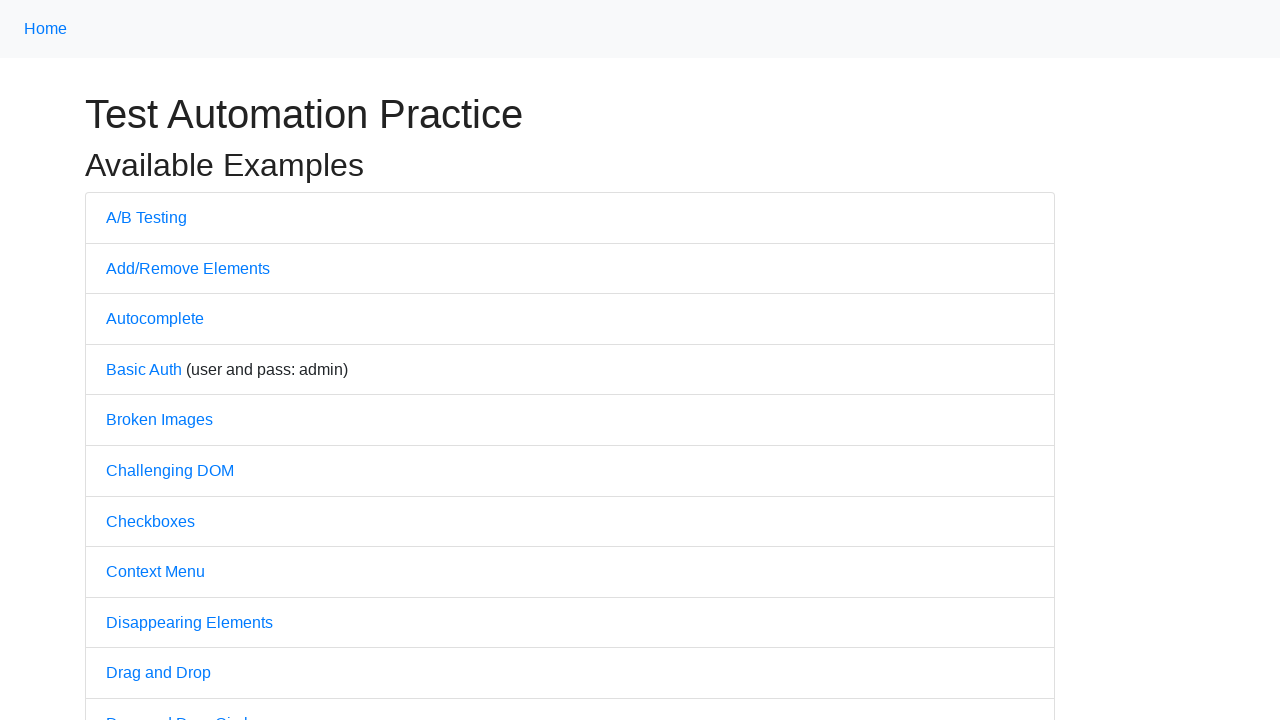